Tests filtering to display only completed items

Starting URL: https://demo.playwright.dev/todomvc

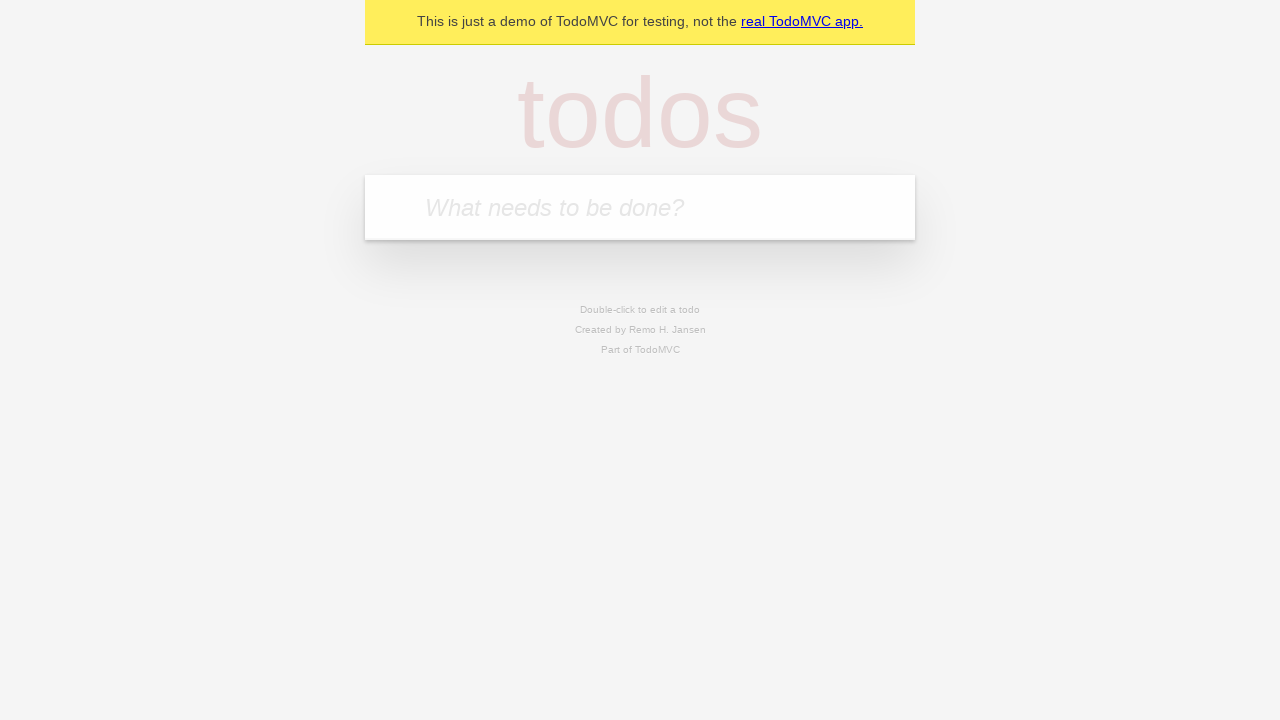

Filled new todo field with 'buy some cheese' on .new-todo
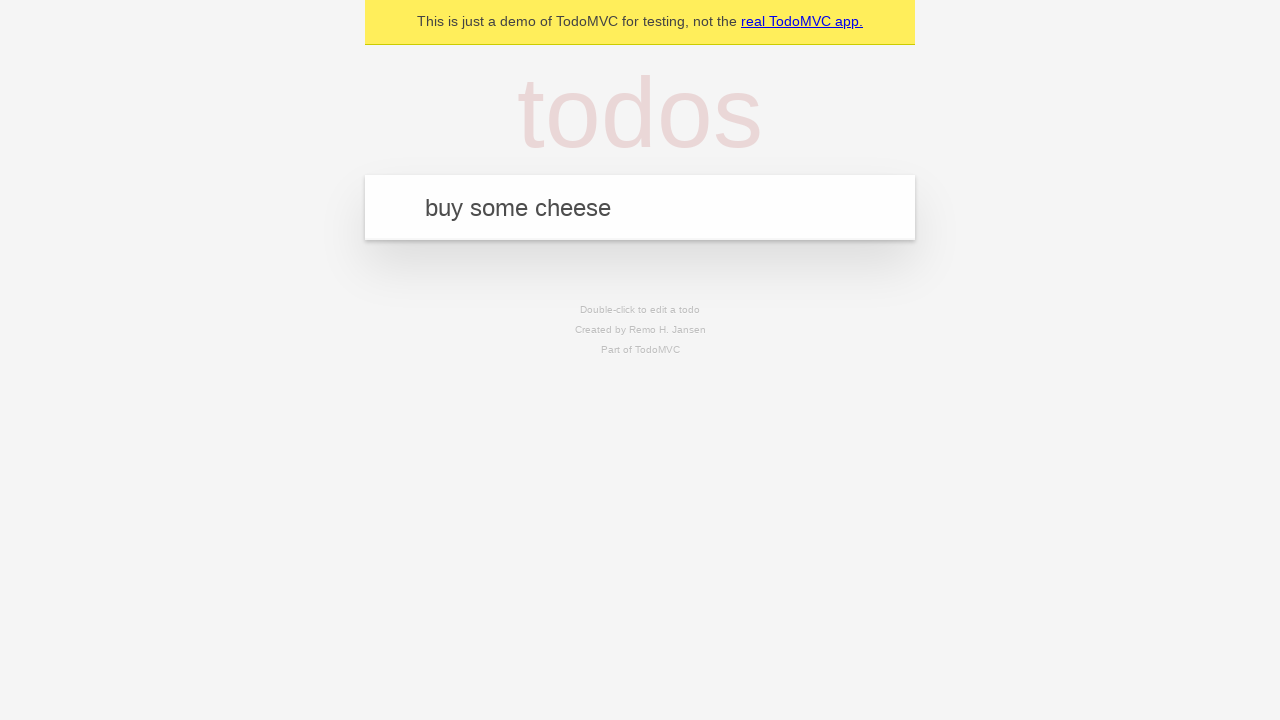

Pressed Enter to add first todo on .new-todo
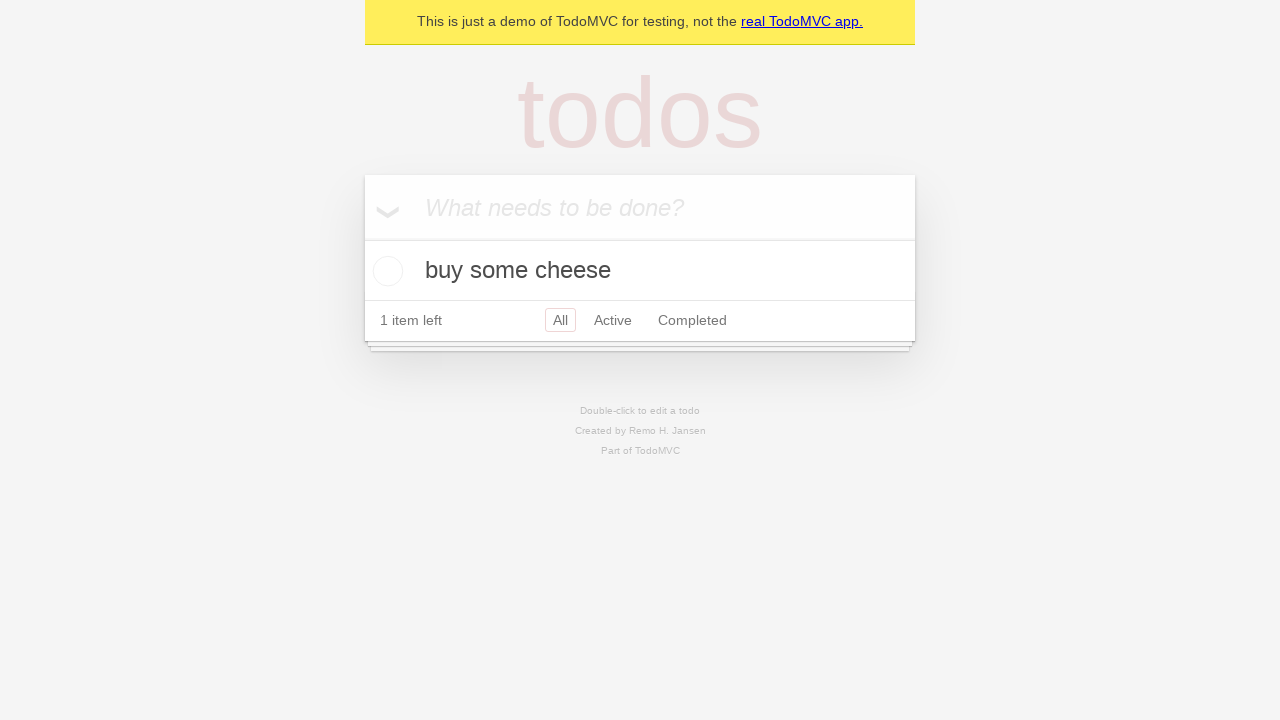

Filled new todo field with 'feed the cat' on .new-todo
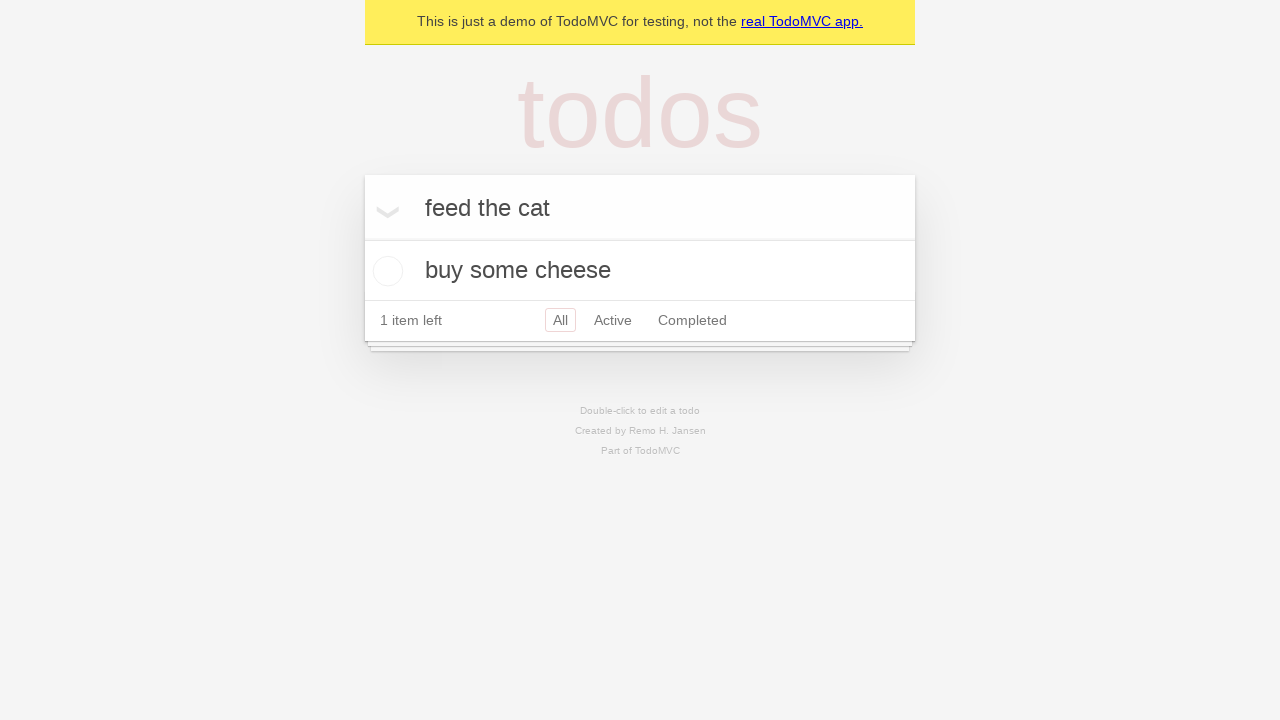

Pressed Enter to add second todo on .new-todo
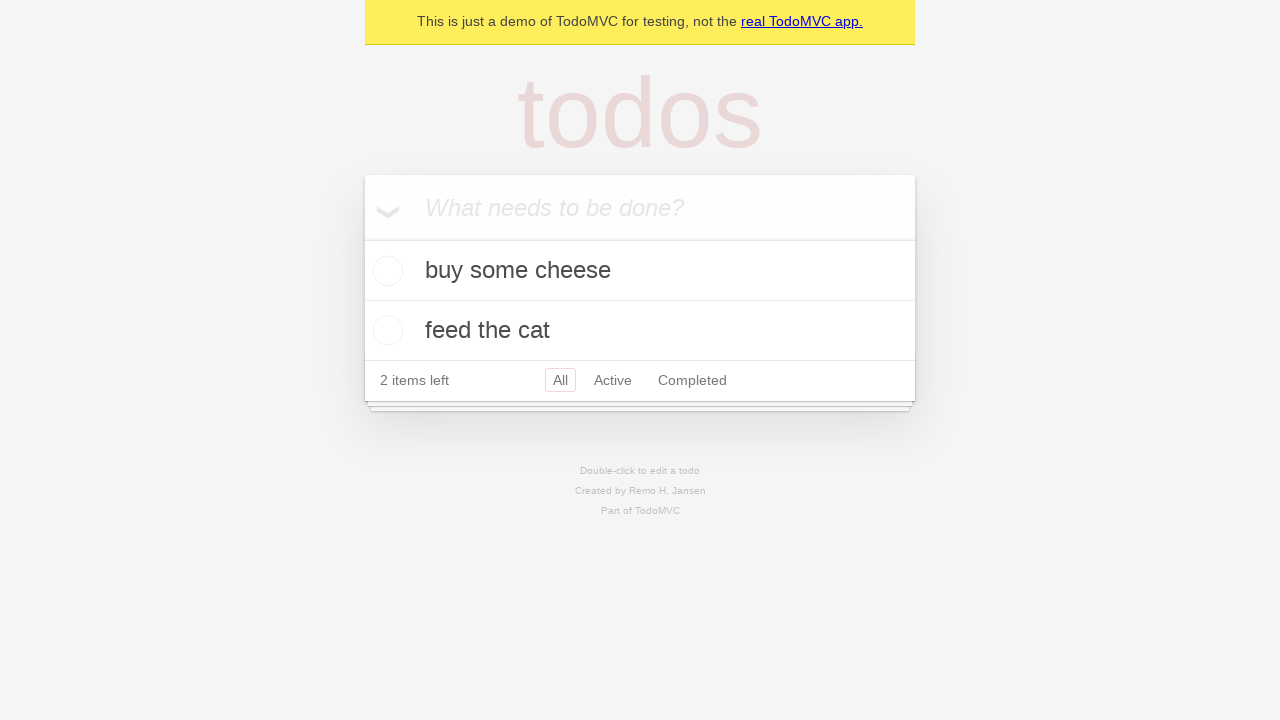

Filled new todo field with 'book a doctors appointment' on .new-todo
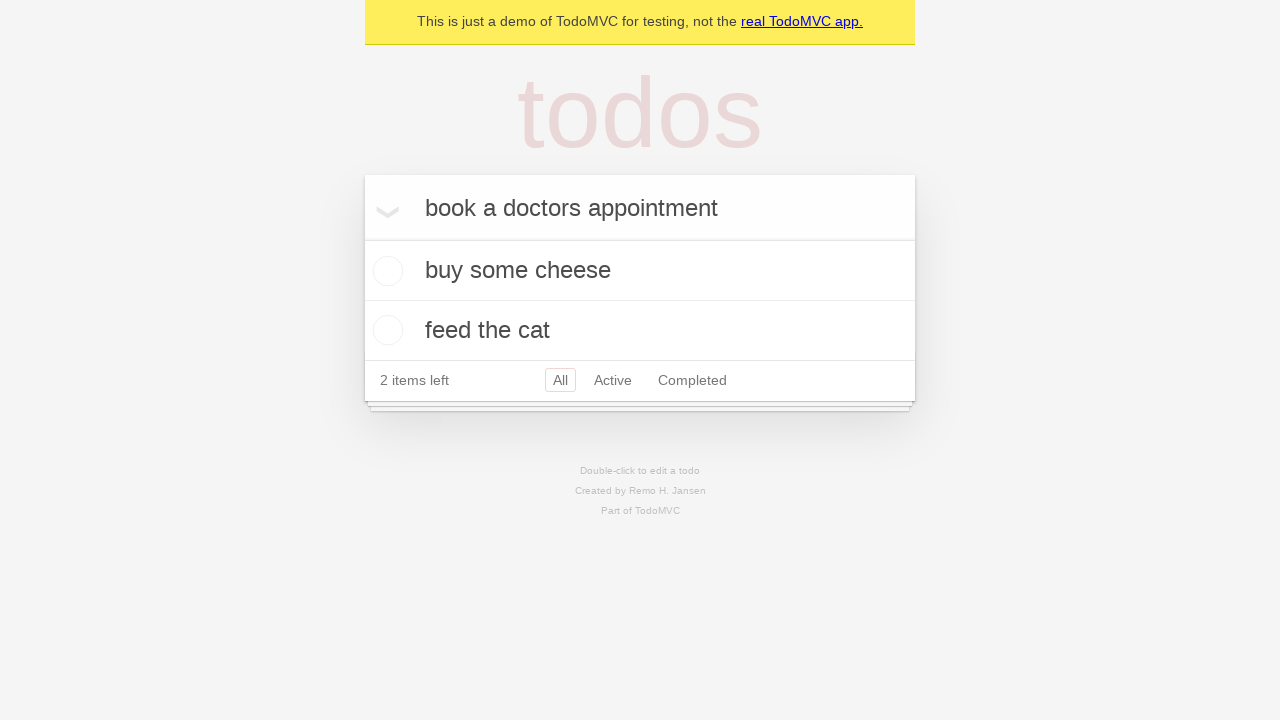

Pressed Enter to add third todo on .new-todo
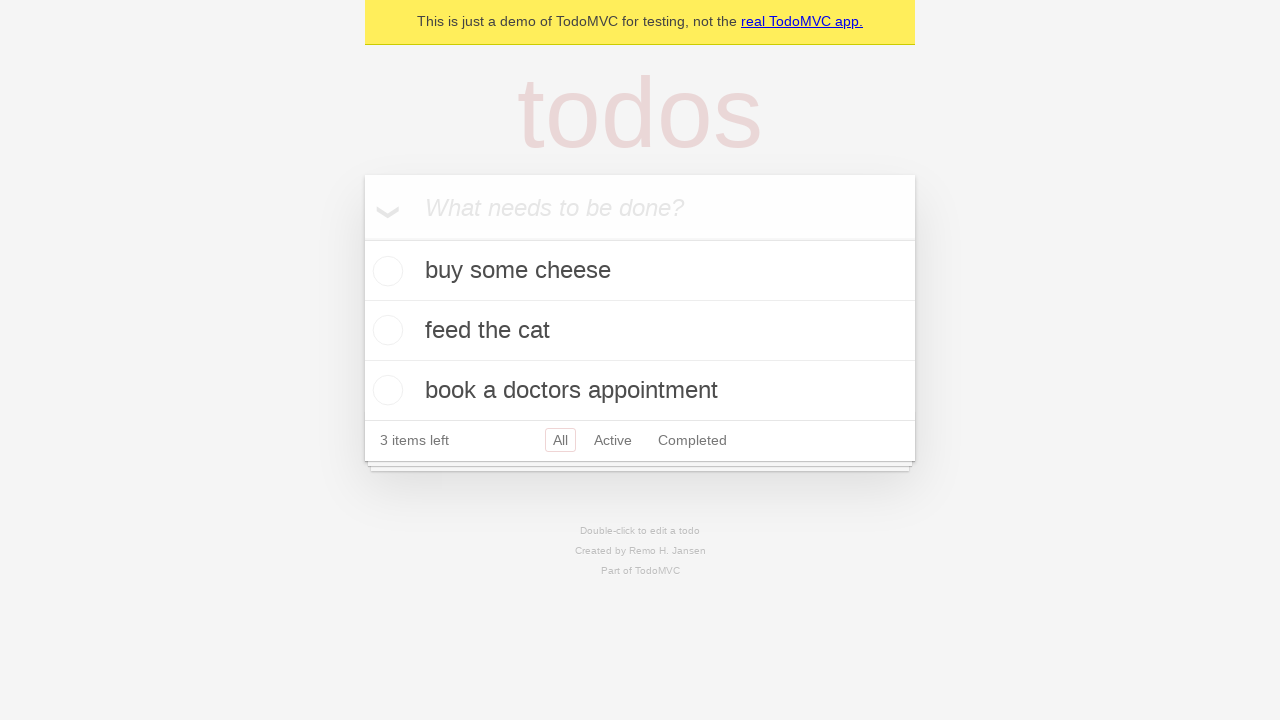

Checked the second todo item as completed at (385, 330) on .todo-list li .toggle >> nth=1
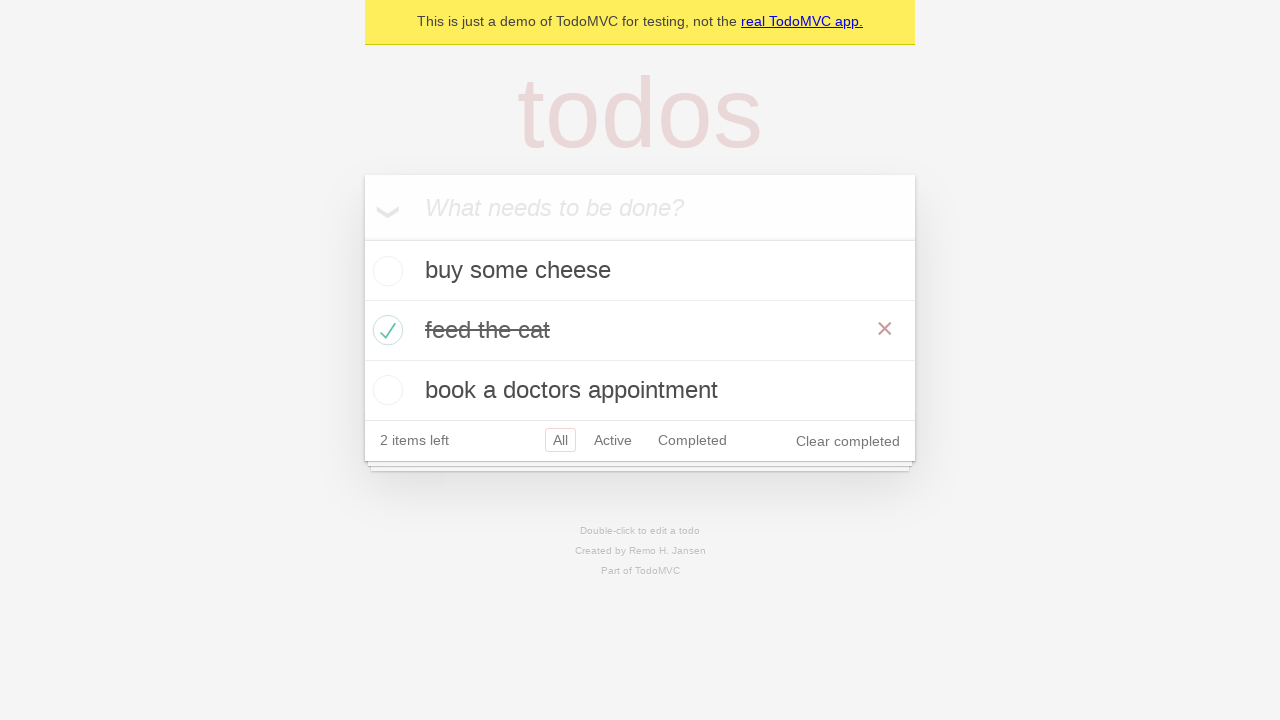

Clicked Completed filter to display only completed items at (692, 440) on .filters >> text=Completed
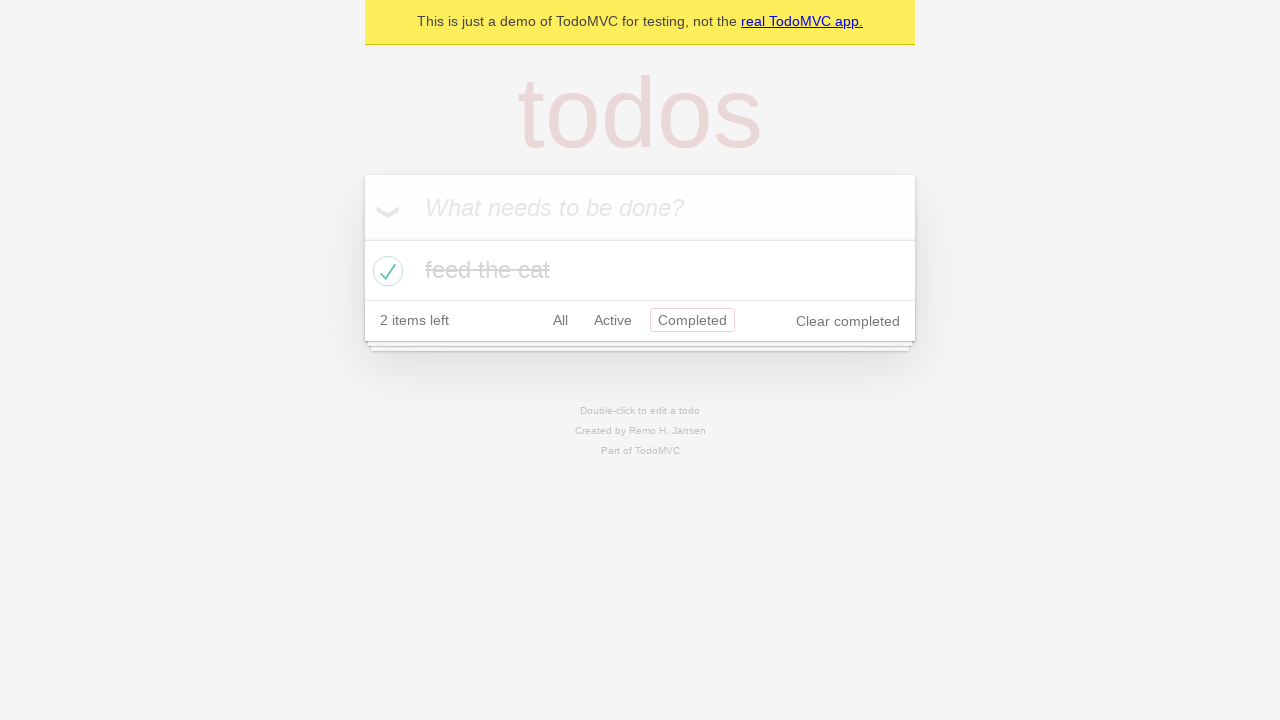

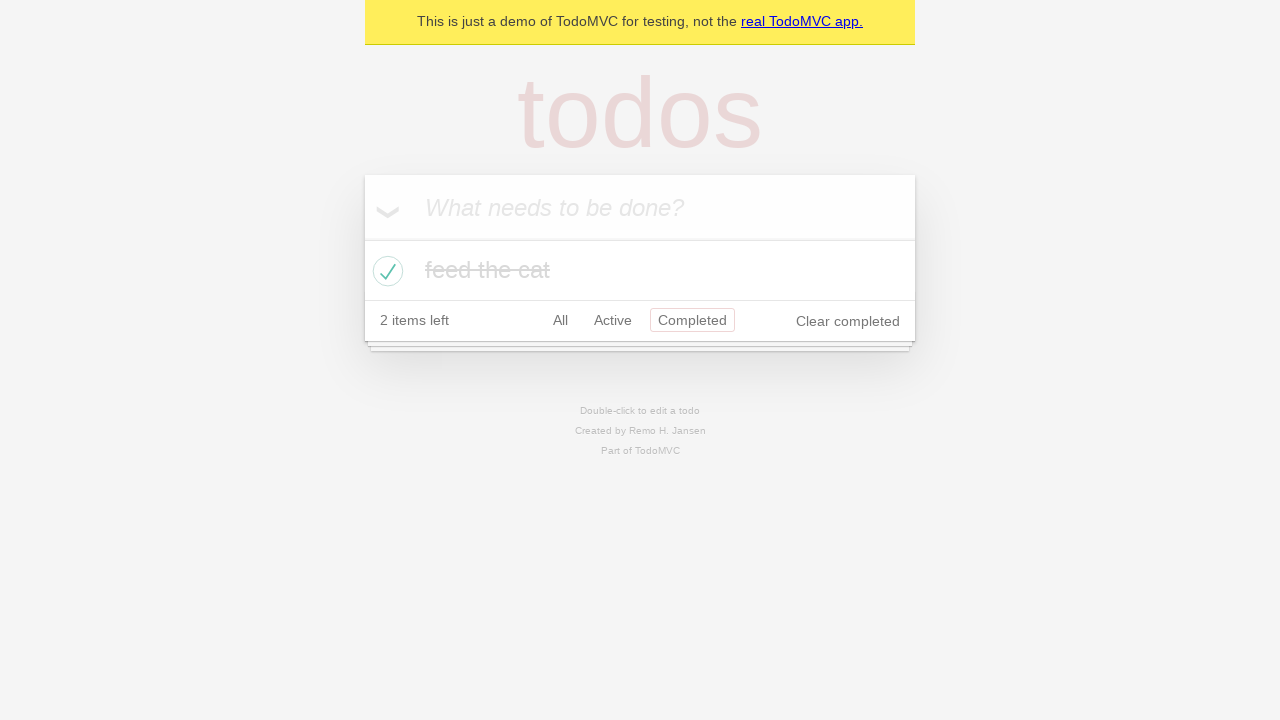